Navigates to the Innoraft website homepage and waits for it to load. The original test only took a screenshot with no other interactions.

Starting URL: http://www.innoraft.com/

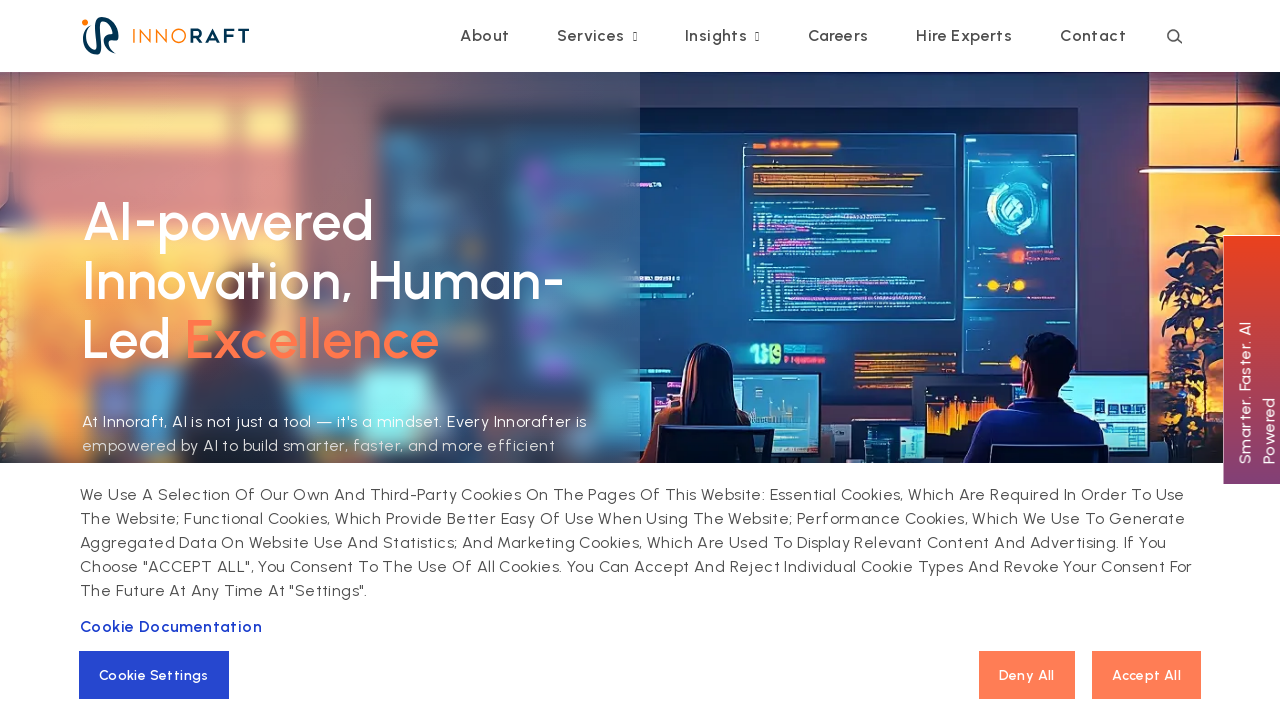

Waited for page network to be idle
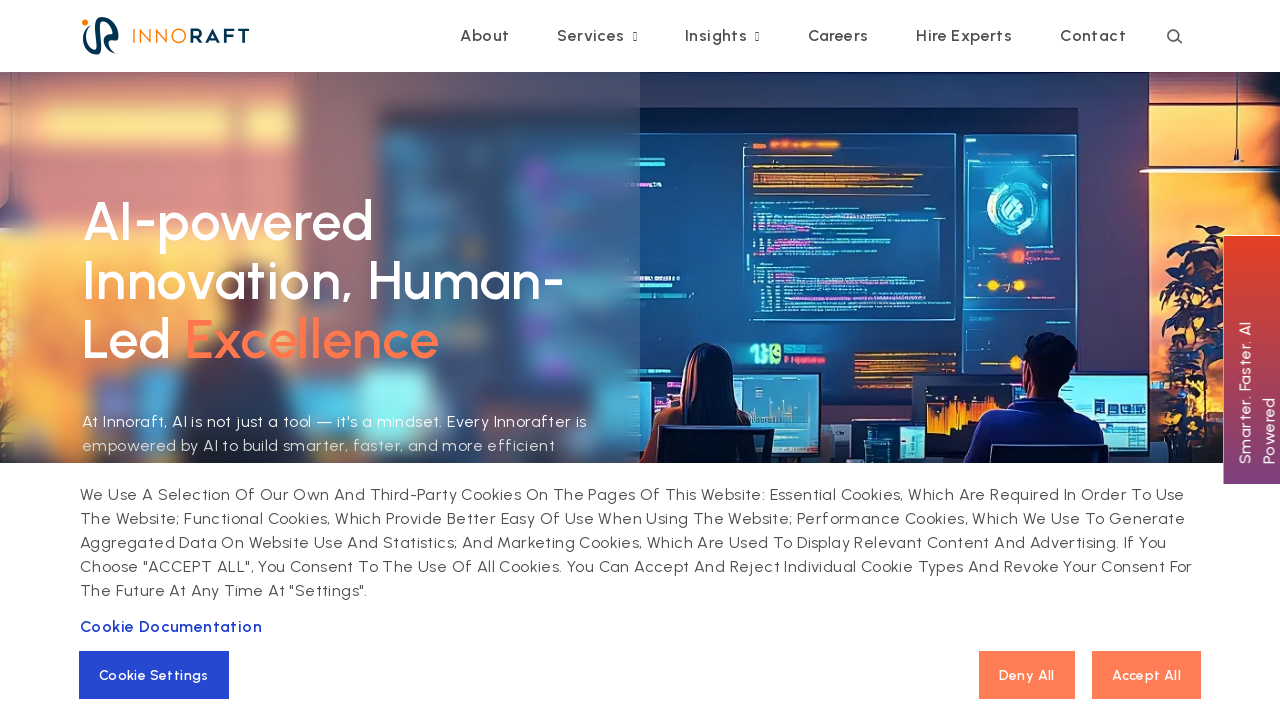

Verified body element loaded on Innoraft homepage
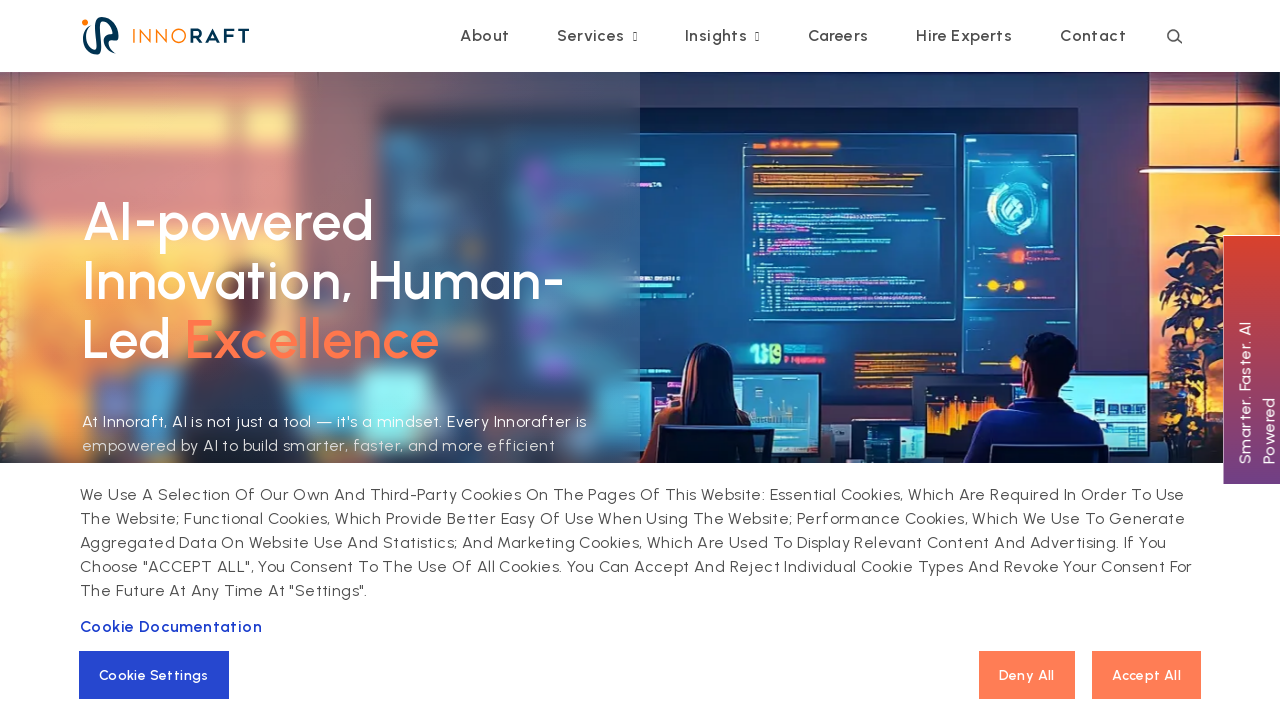

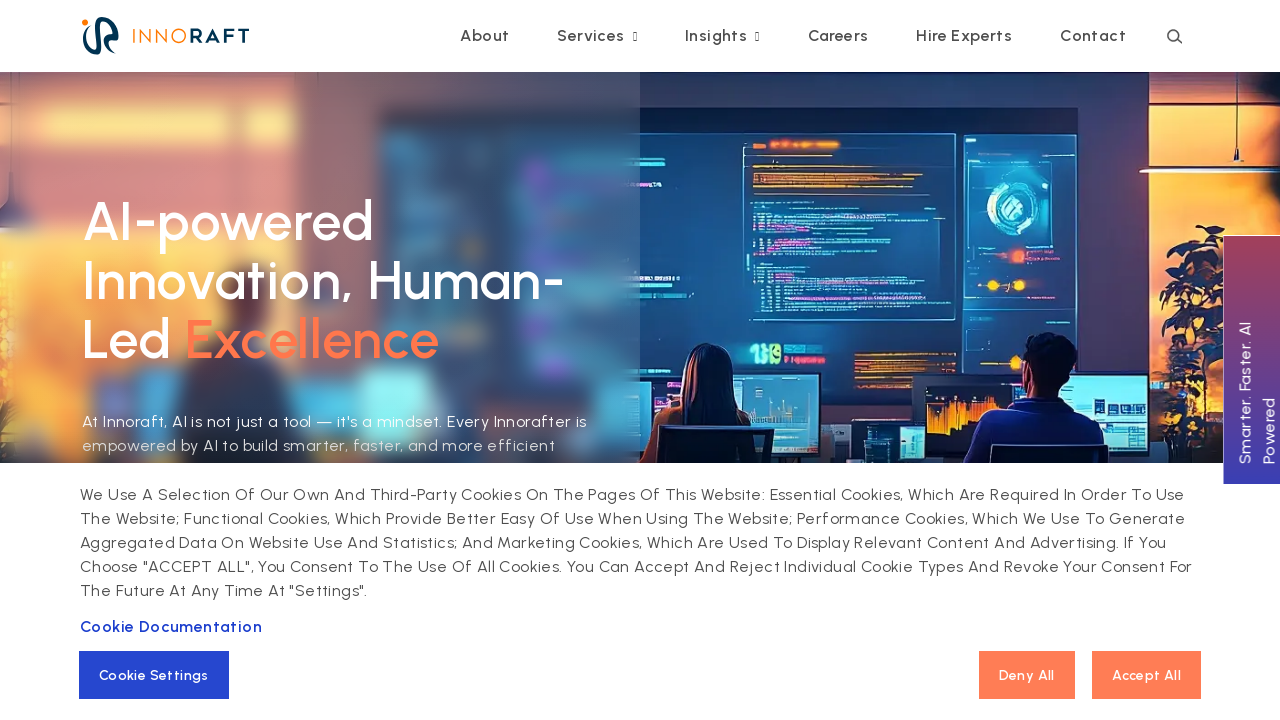